Tests dropdown selection functionality by selecting year, month, and day values from dropdown menus on a test page

Starting URL: https://testcenter.techproeducation.com/index.php?page=dropdown

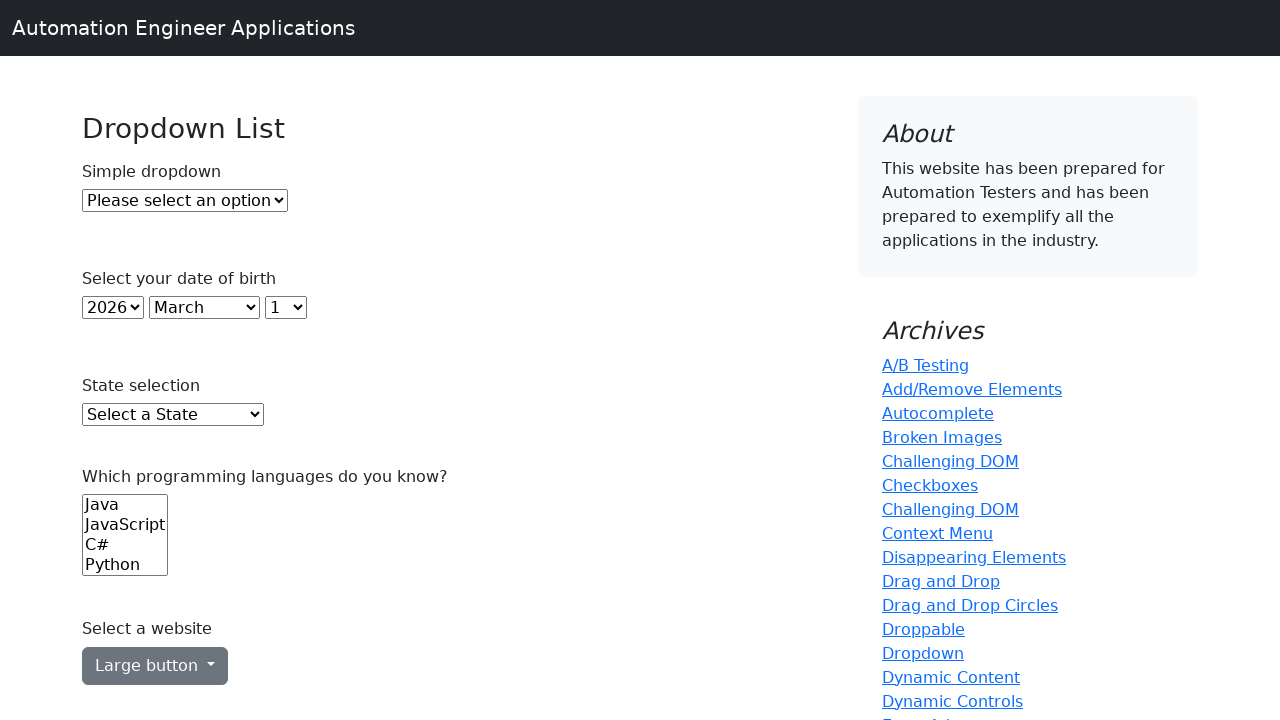

Selected year 2016 from year dropdown using index 5 on #year
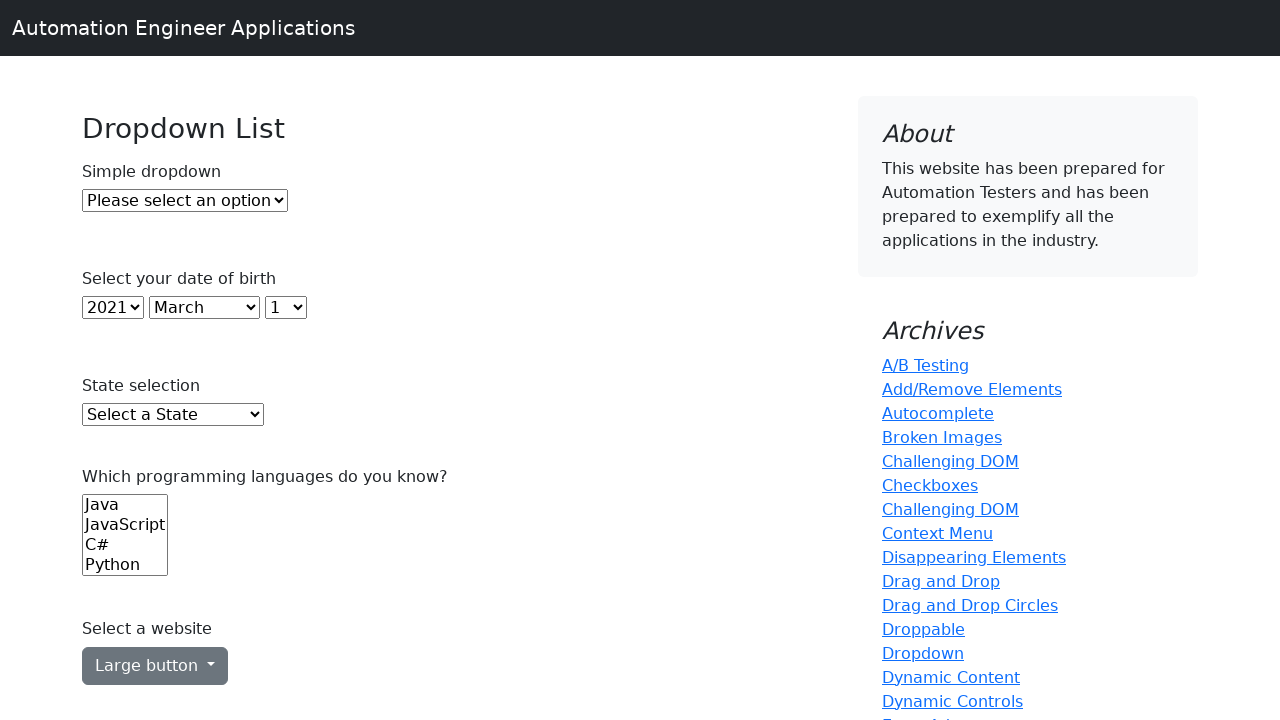

Selected month June (value 6) from month dropdown on #month
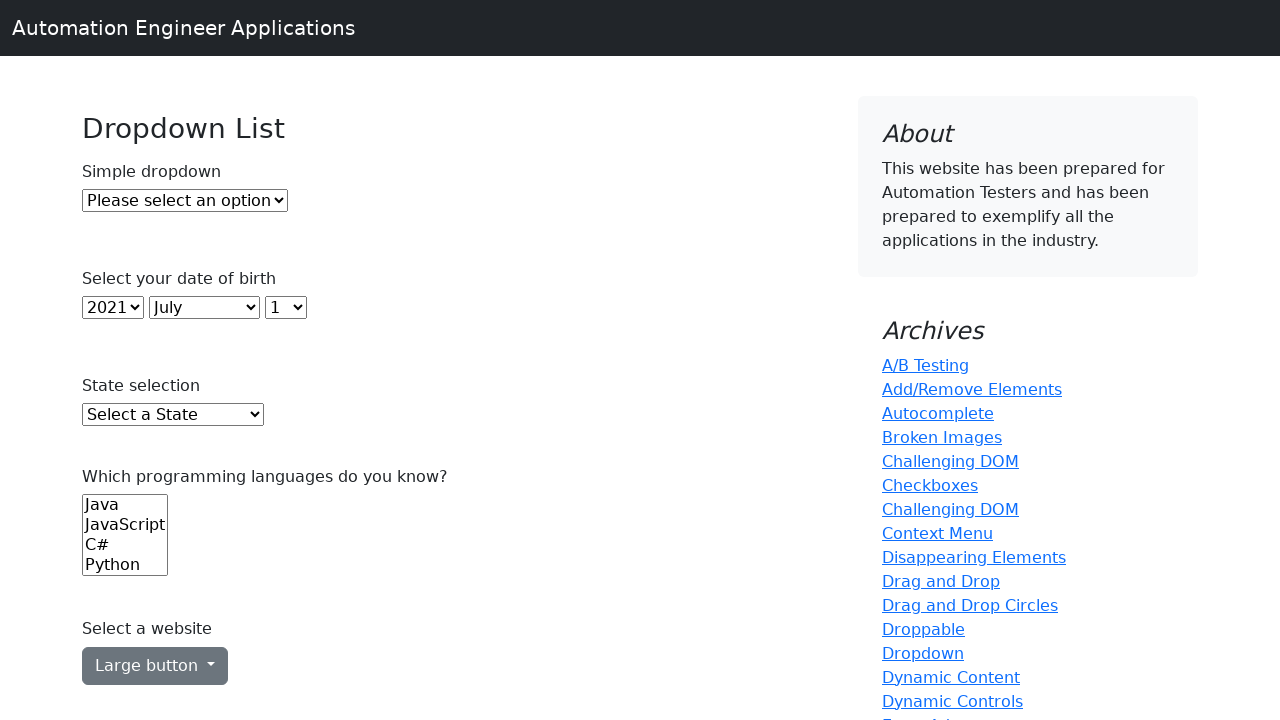

Selected day 7 from day dropdown by label on #day
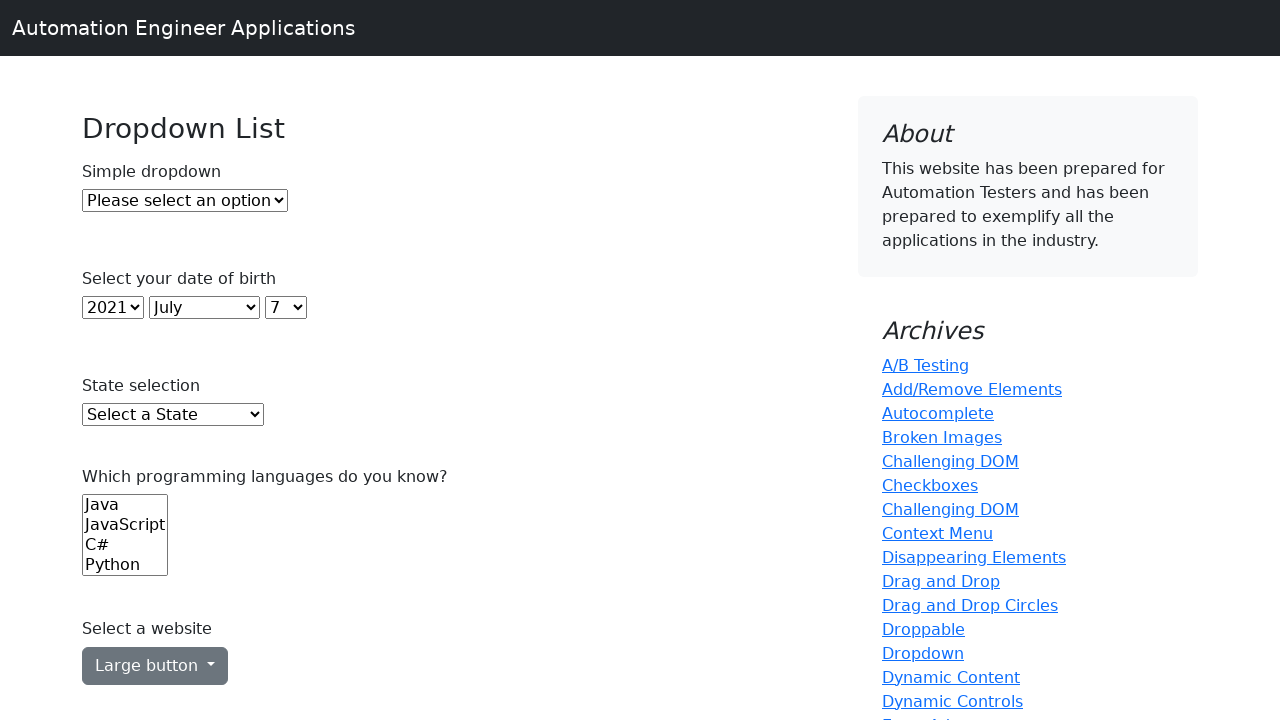

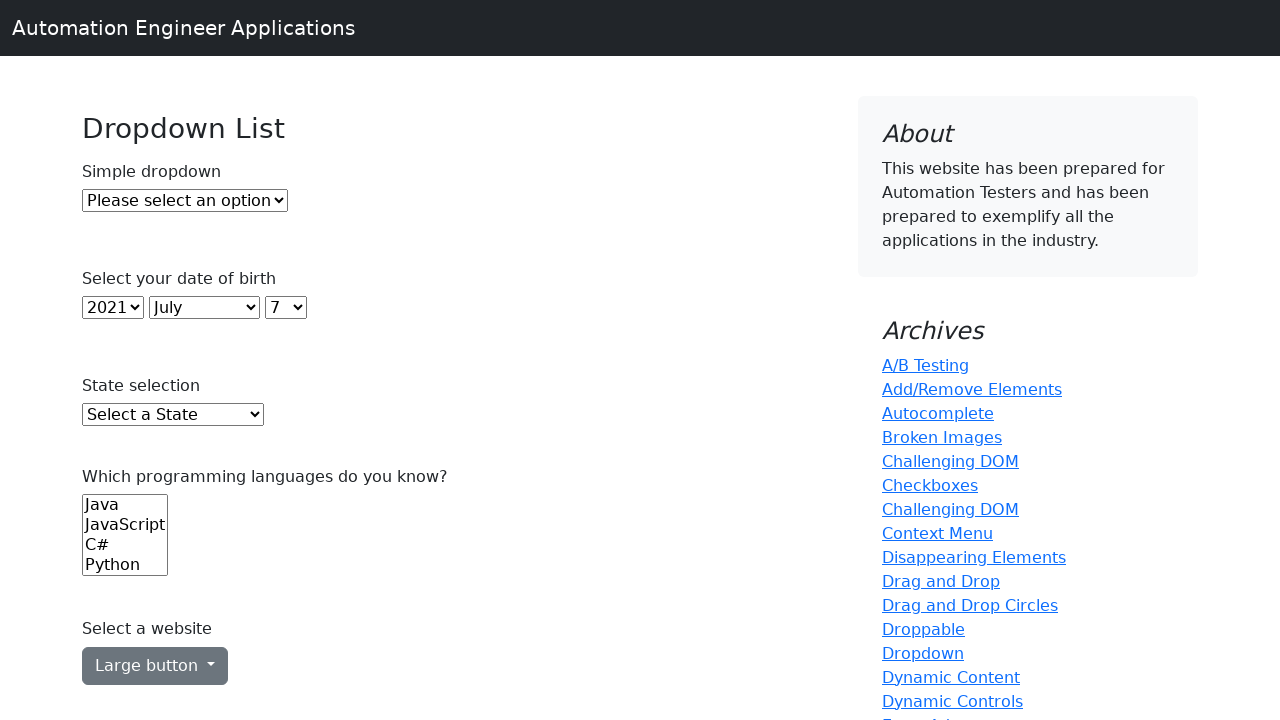